Tests scrolling to form elements and filling in a name field and date field on a scroll demonstration page

Starting URL: http://formy-project.herokuapp.com/scroll

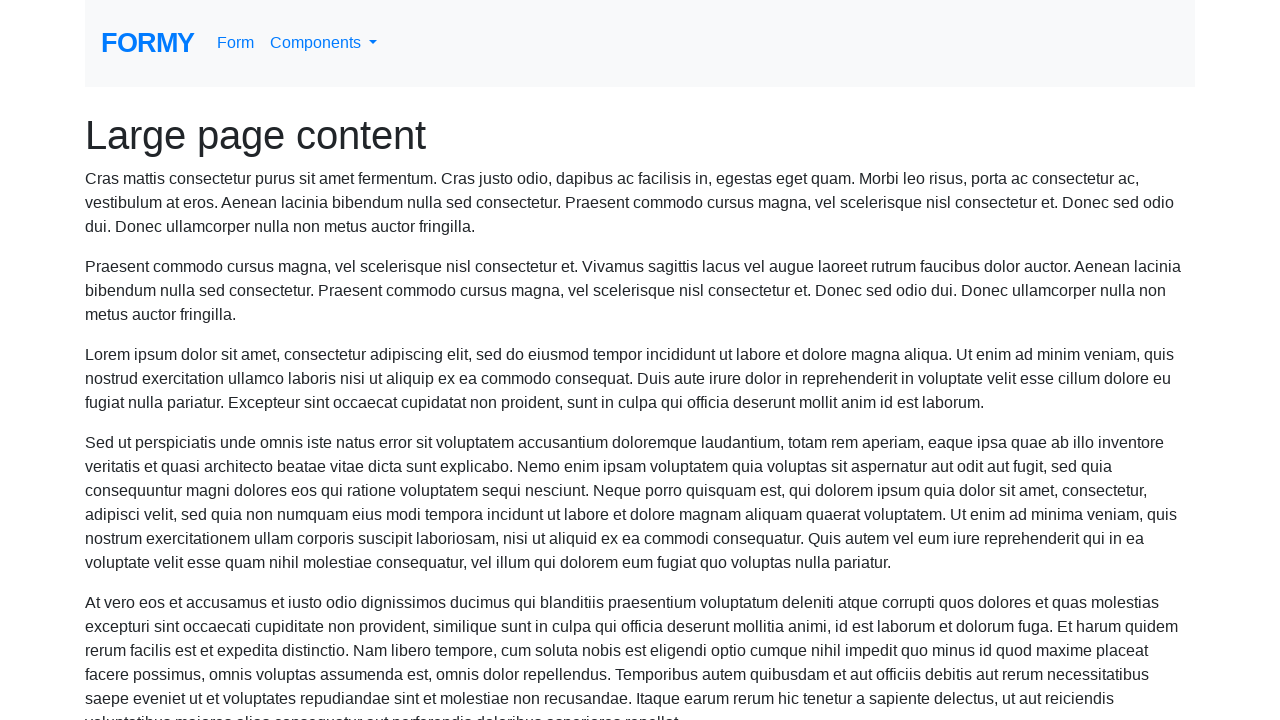

Scrolled to name input element
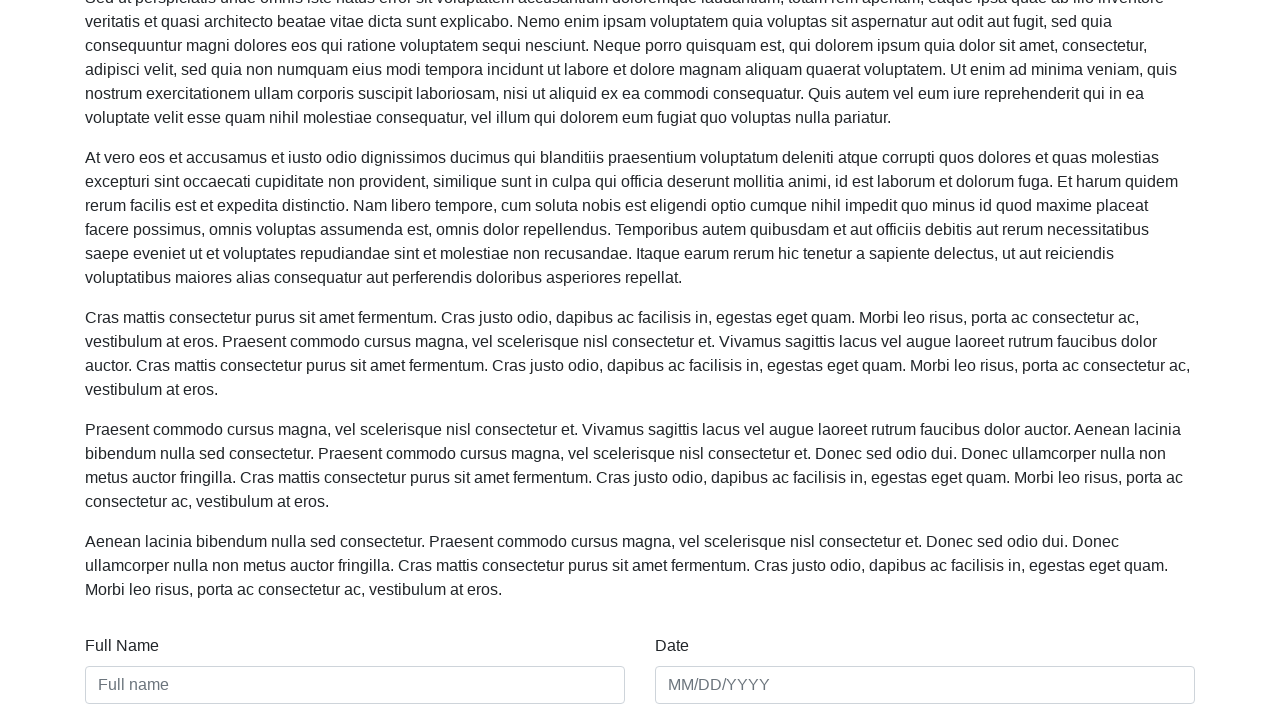

Filled name field with 'General Kenobi' on #name
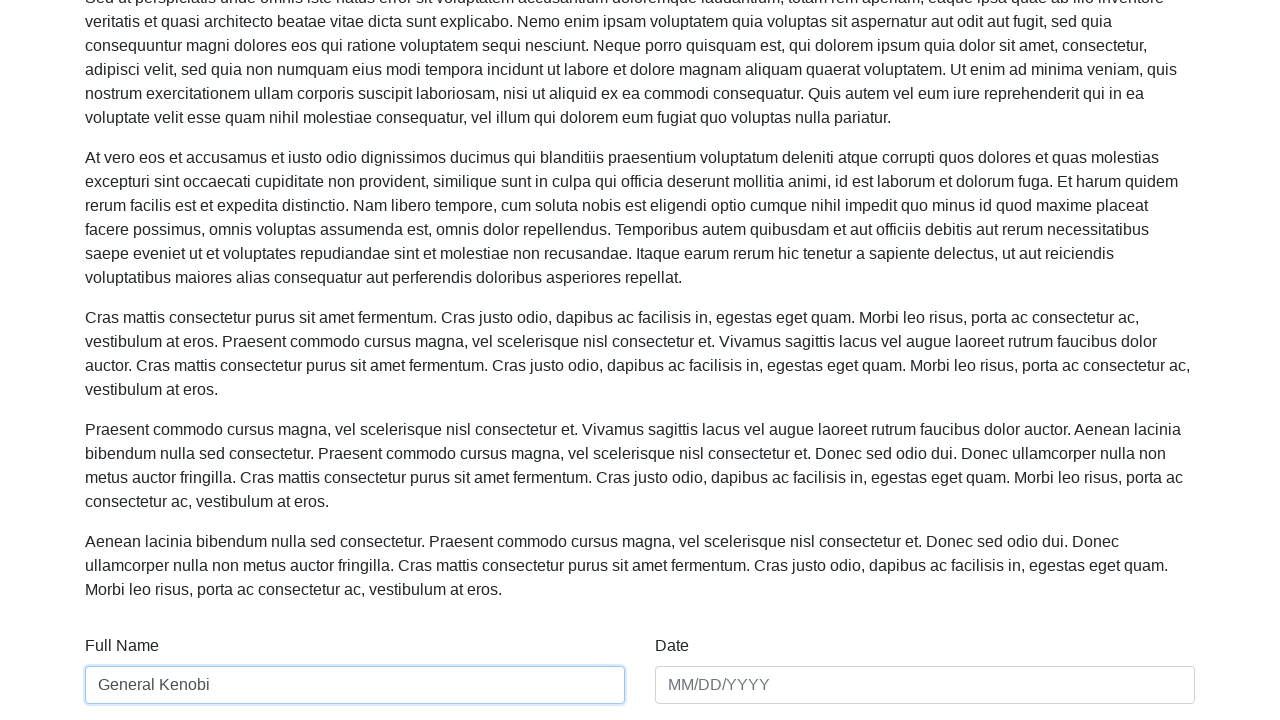

Filled date field with '03/02/2022' on #date
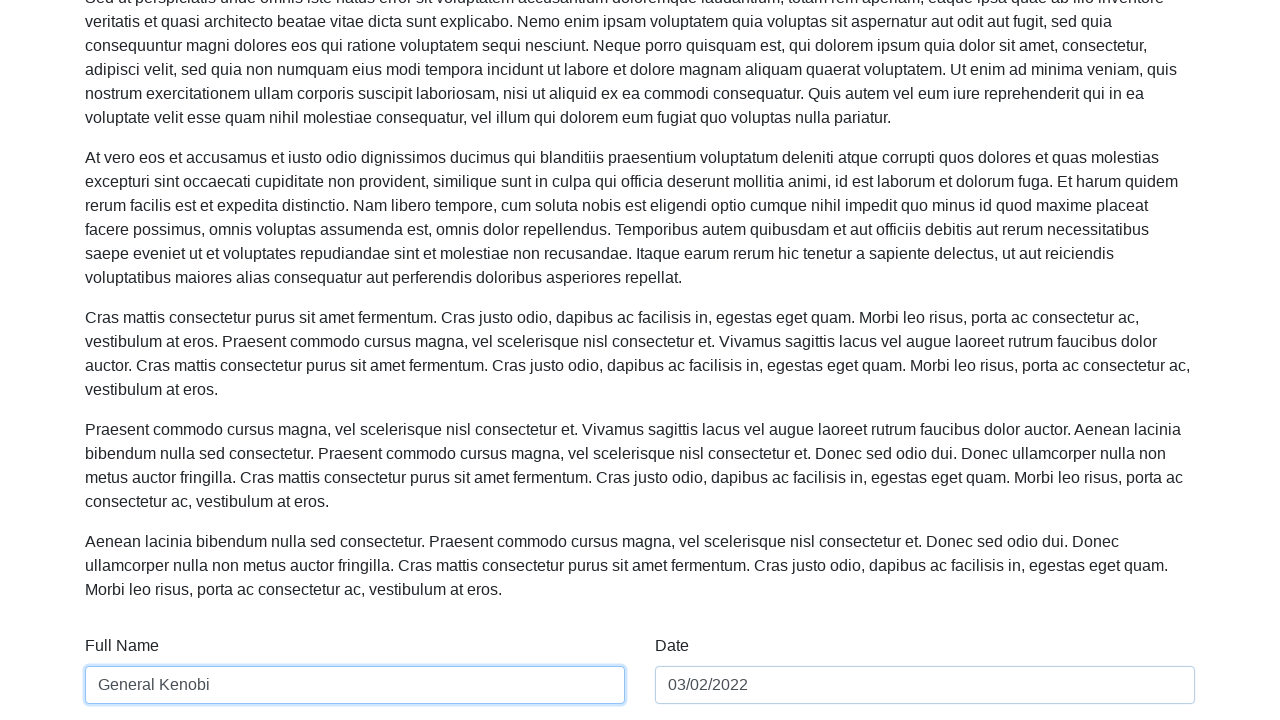

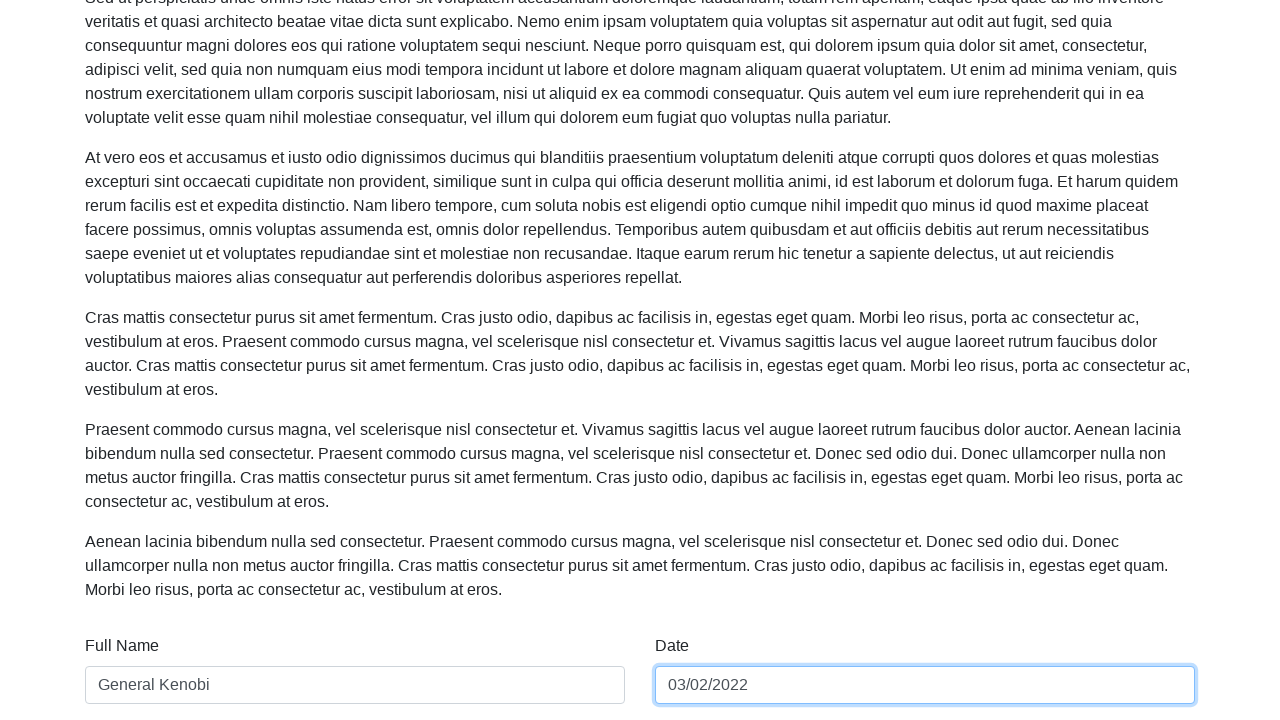